Tests clicking a button that loads content dynamically and verifies the welcome message appears

Starting URL: https://victoretc.github.io/waitSeleniumexample/

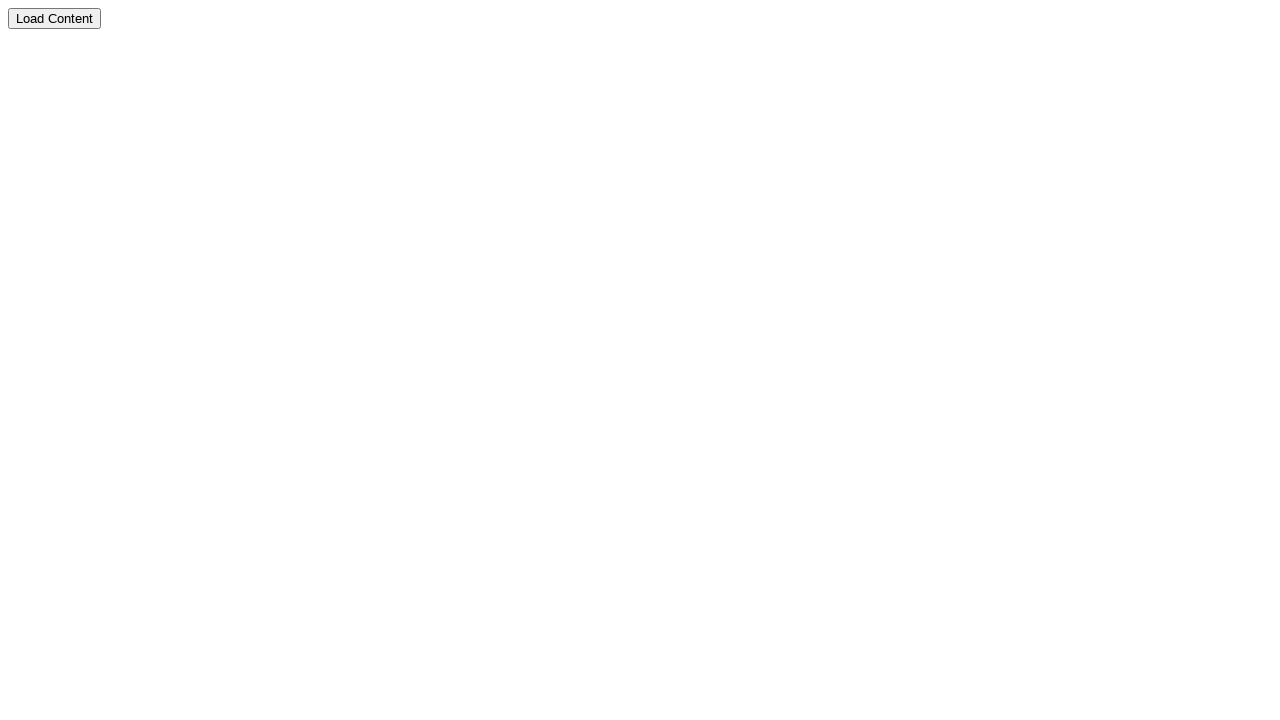

Navigated to the wait Selenium example page
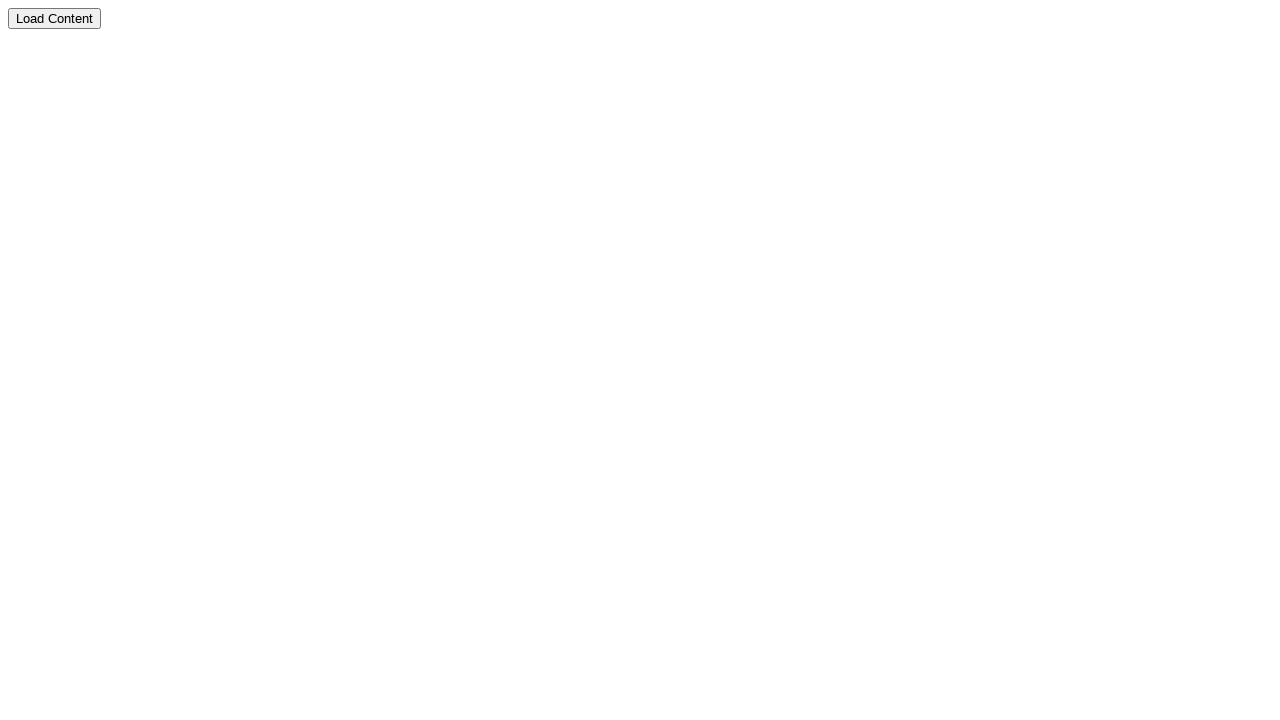

Clicked the load content button at (54, 18) on xpath=//button
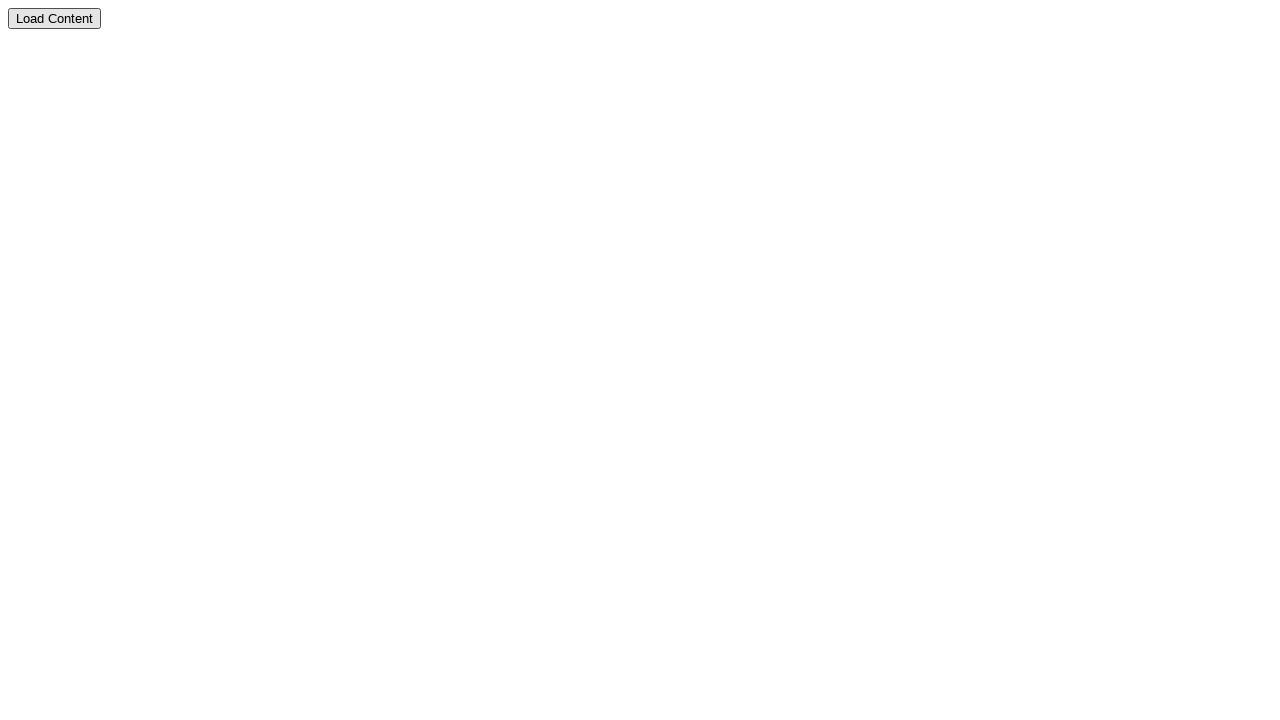

Welcome message appeared on the page
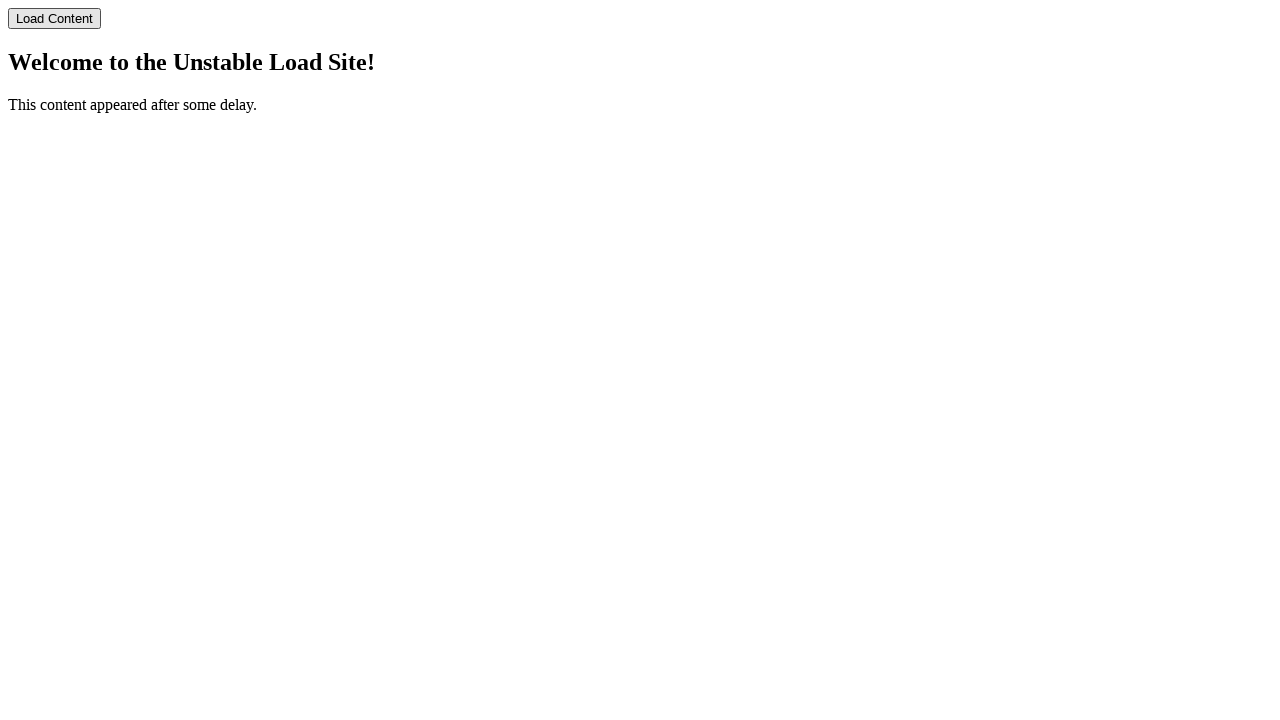

Verified welcome message text matches 'Welcome to the Unstable Load Site!'
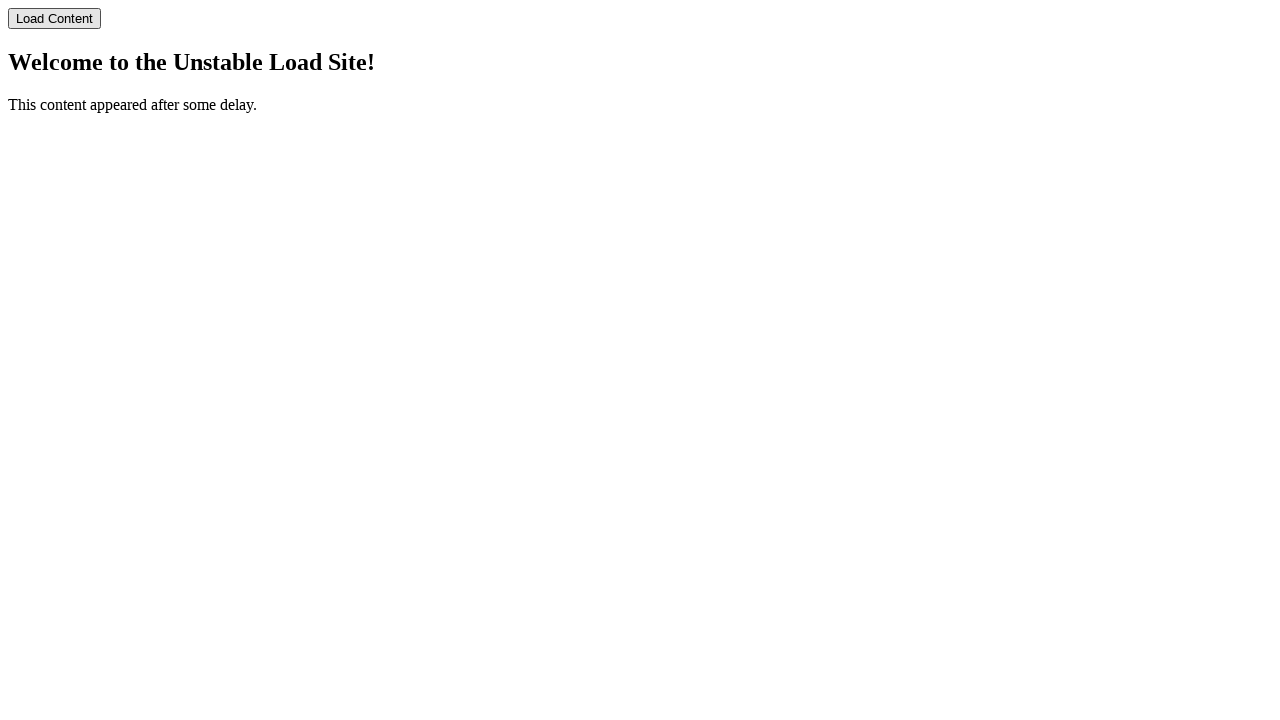

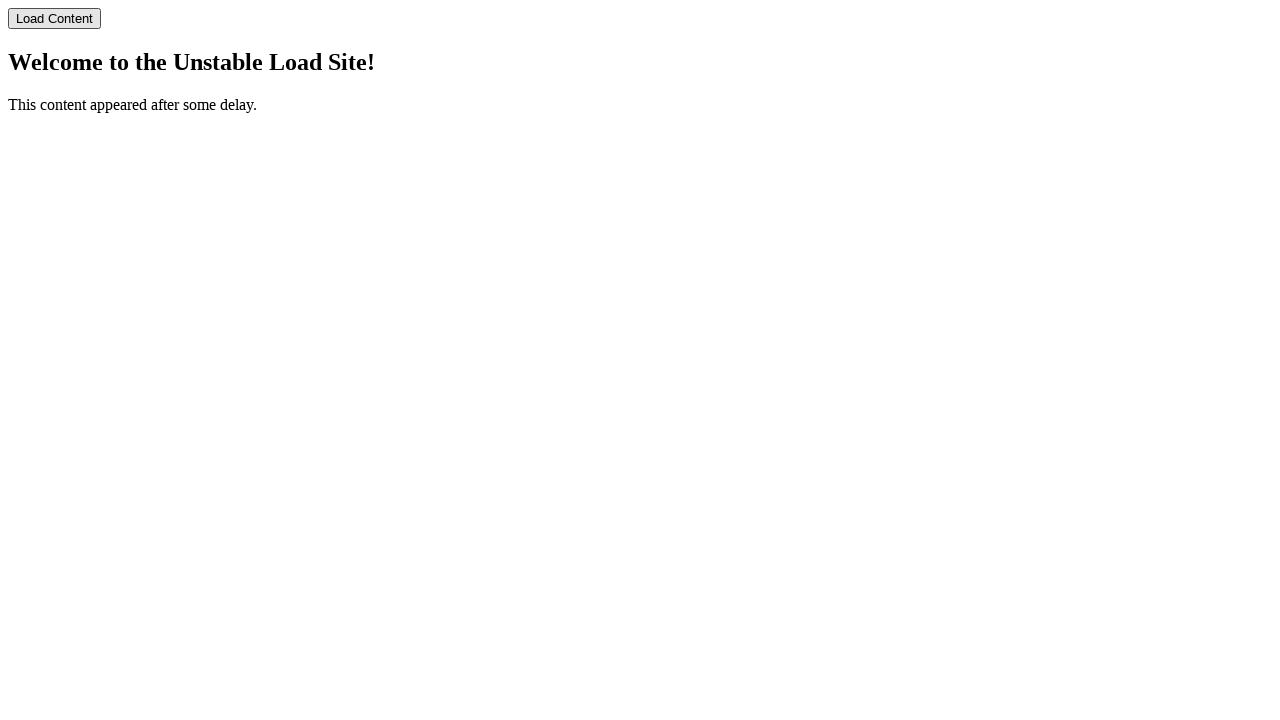